Tests dynamic content loading by clicking a button, waiting for a loading indicator to appear, and then waiting for it to disappear, revealing the loaded content.

Starting URL: http://the-internet.herokuapp.com/dynamic_loading/1

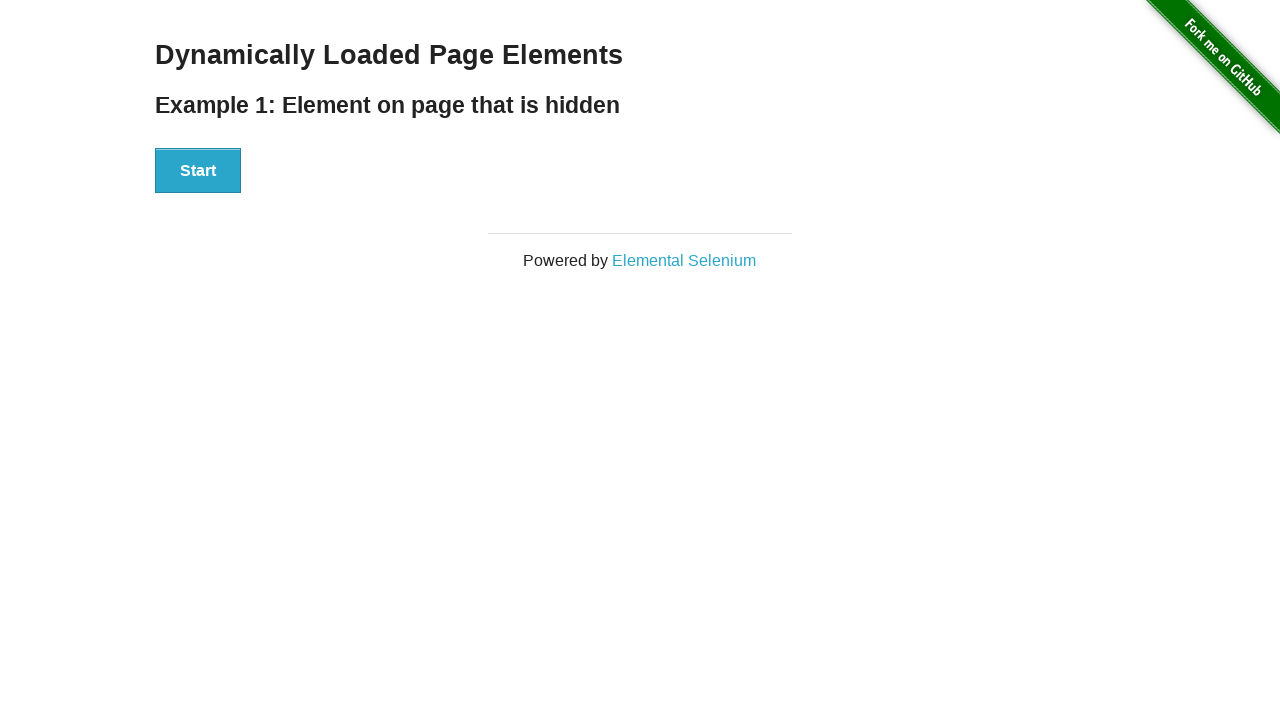

Clicked Start button to trigger dynamic loading at (198, 171) on button
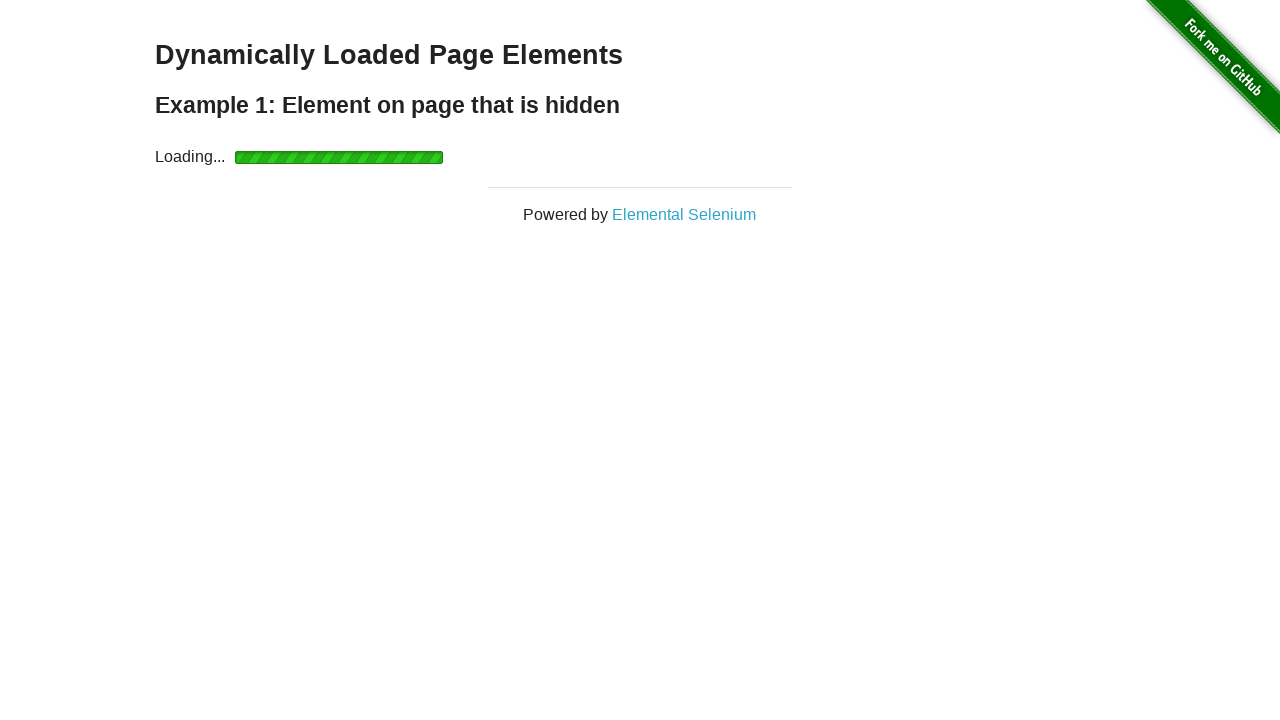

Loading indicator appeared
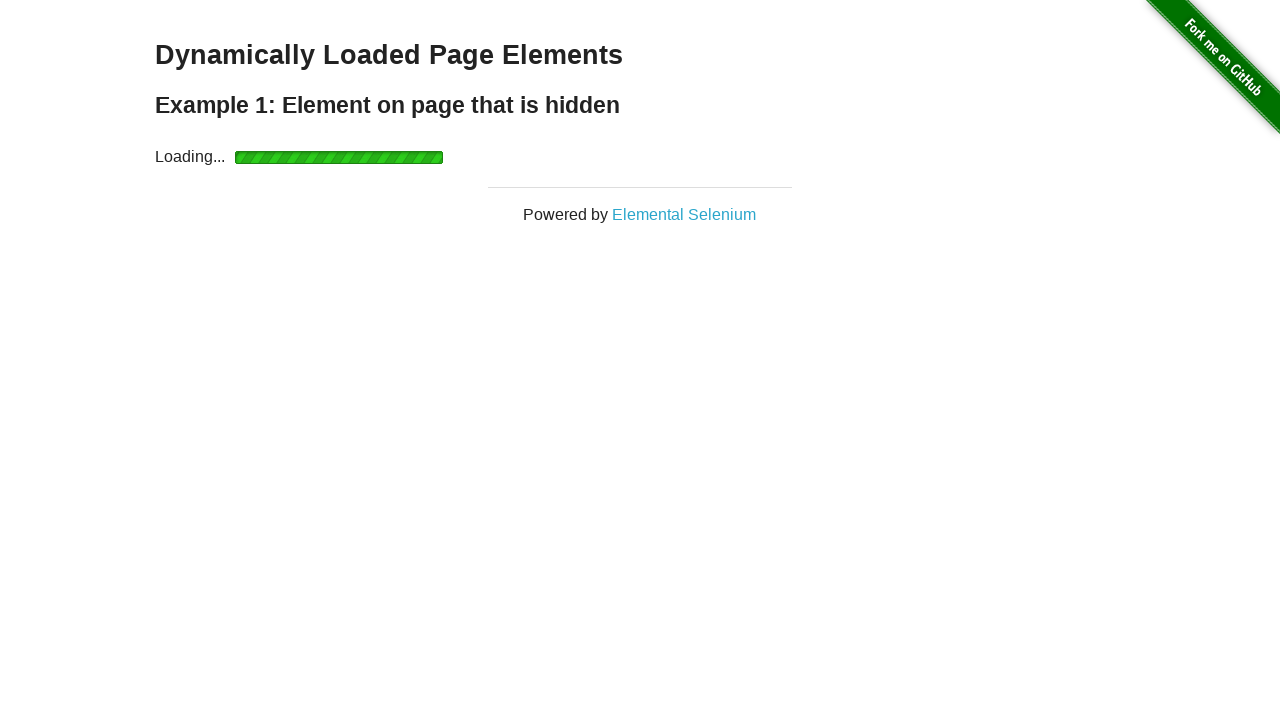

Loading indicator disappeared and dynamic content finished loading
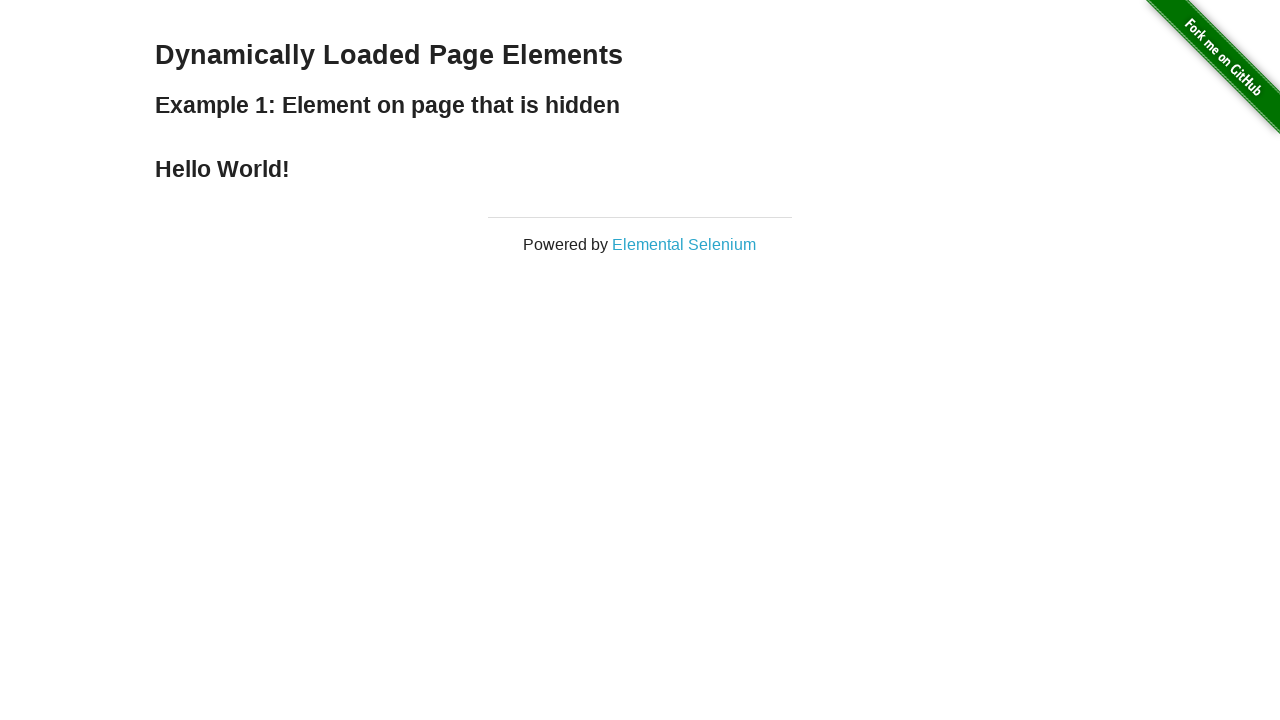

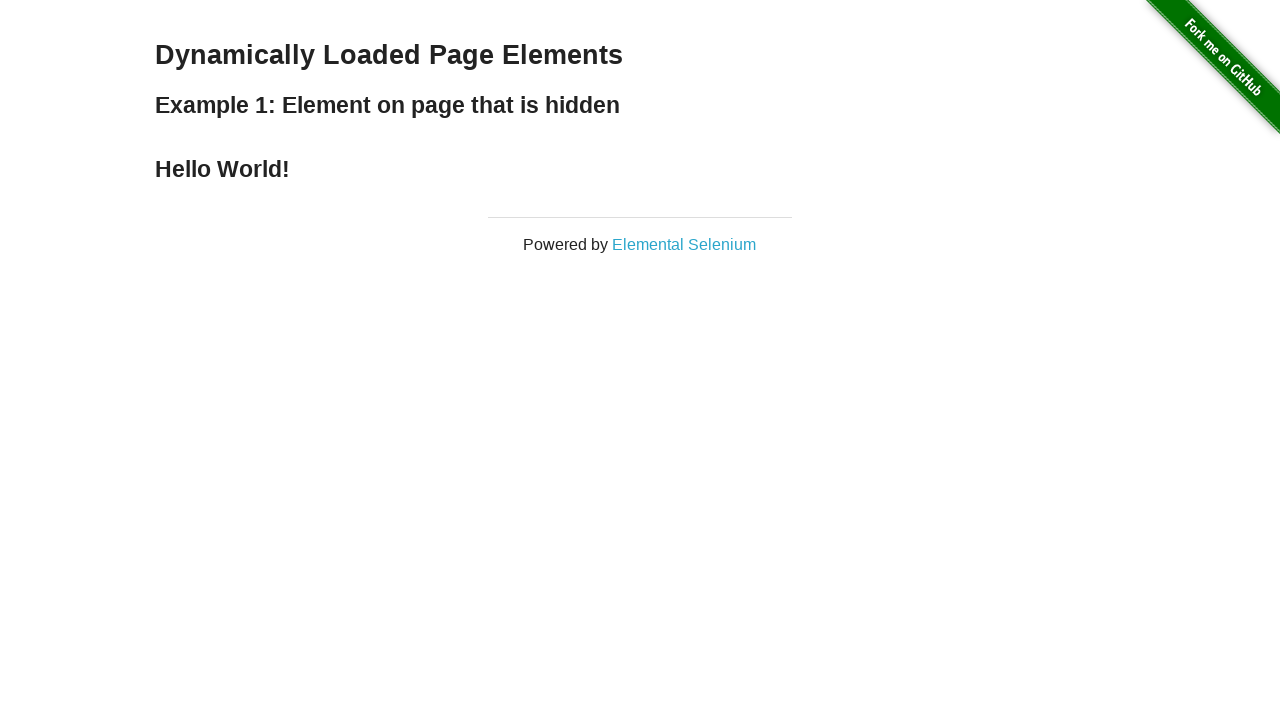